Tests the user sign-up functionality on the Demoblaze demo e-commerce site by opening the signup modal, filling in username and password fields, and submitting the registration form.

Starting URL: https://www.demoblaze.com/index.html

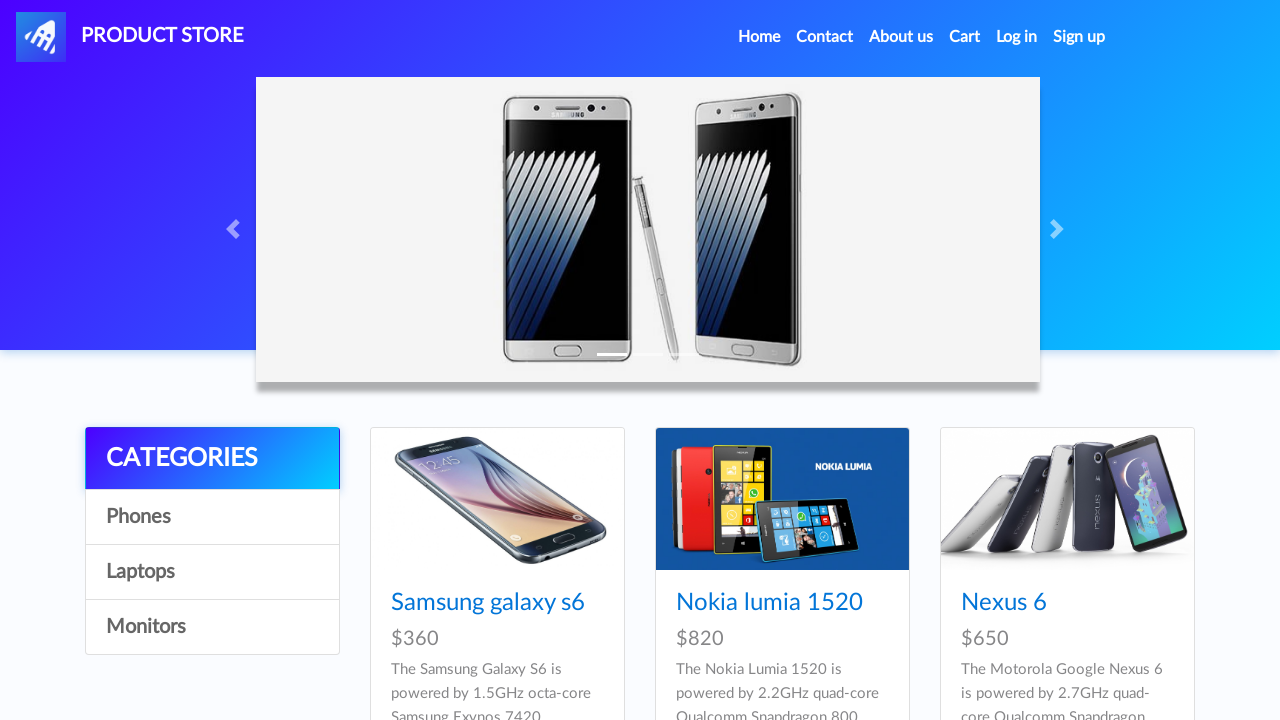

Clicked Sign in button to open signin modal at (1079, 37) on #signin2
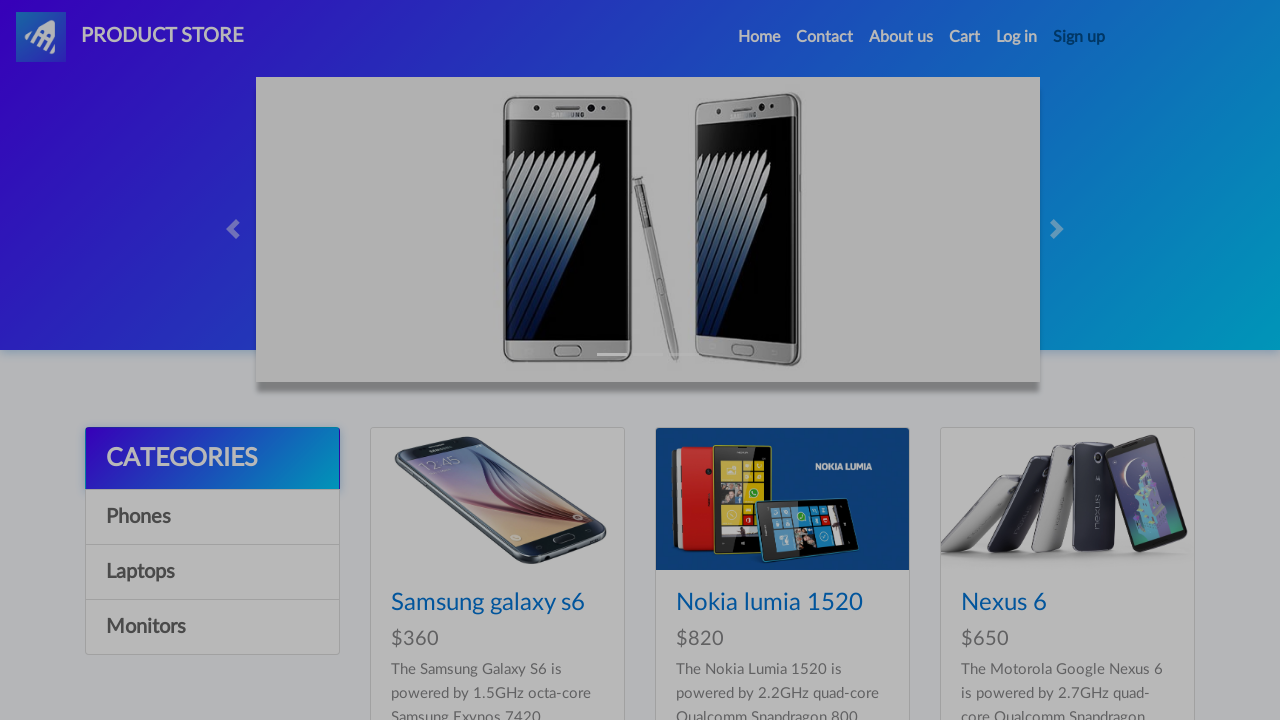

Sign in modal appeared with username field visible
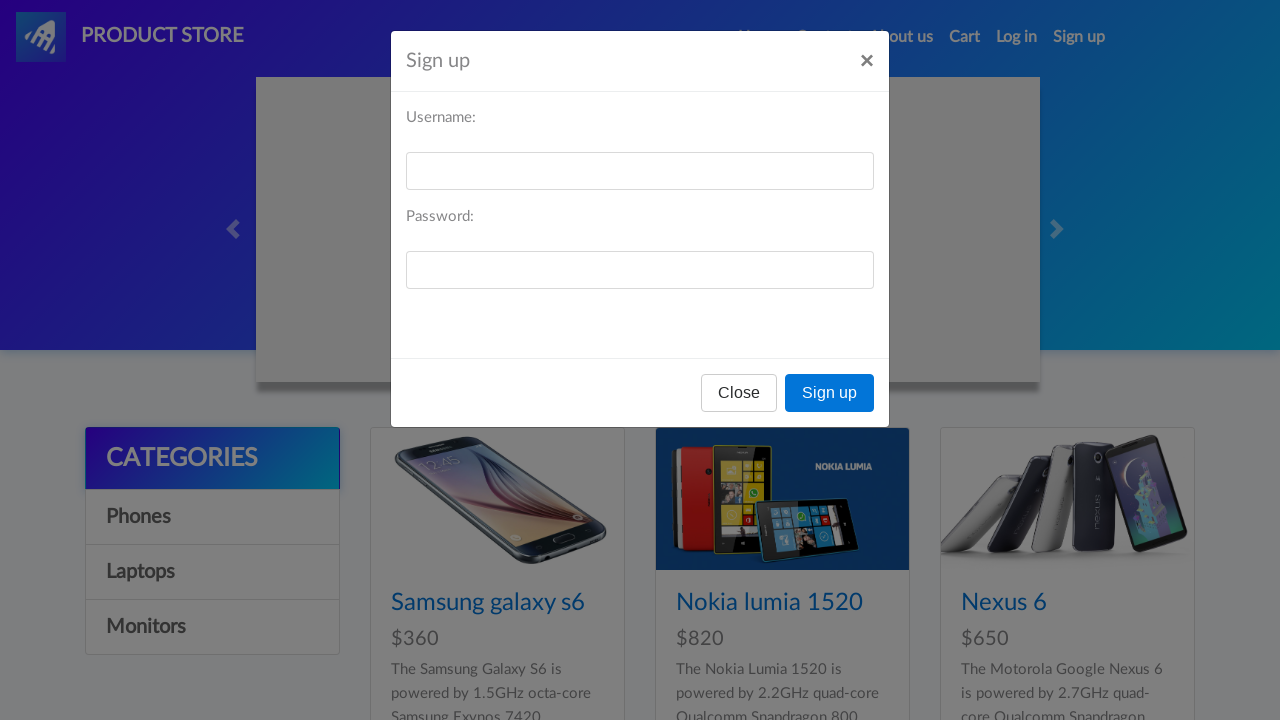

Clicked username input field at (640, 171) on #sign-username
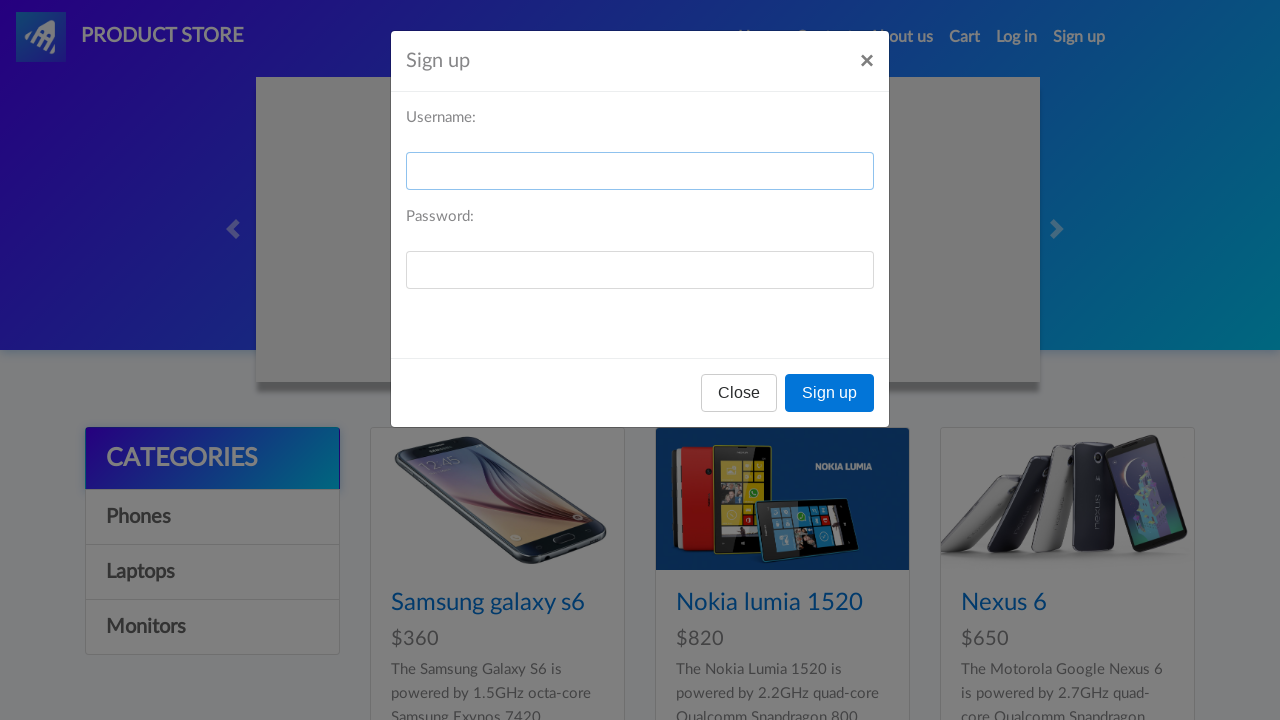

Filled username field with 'TestUser7849' on #sign-username
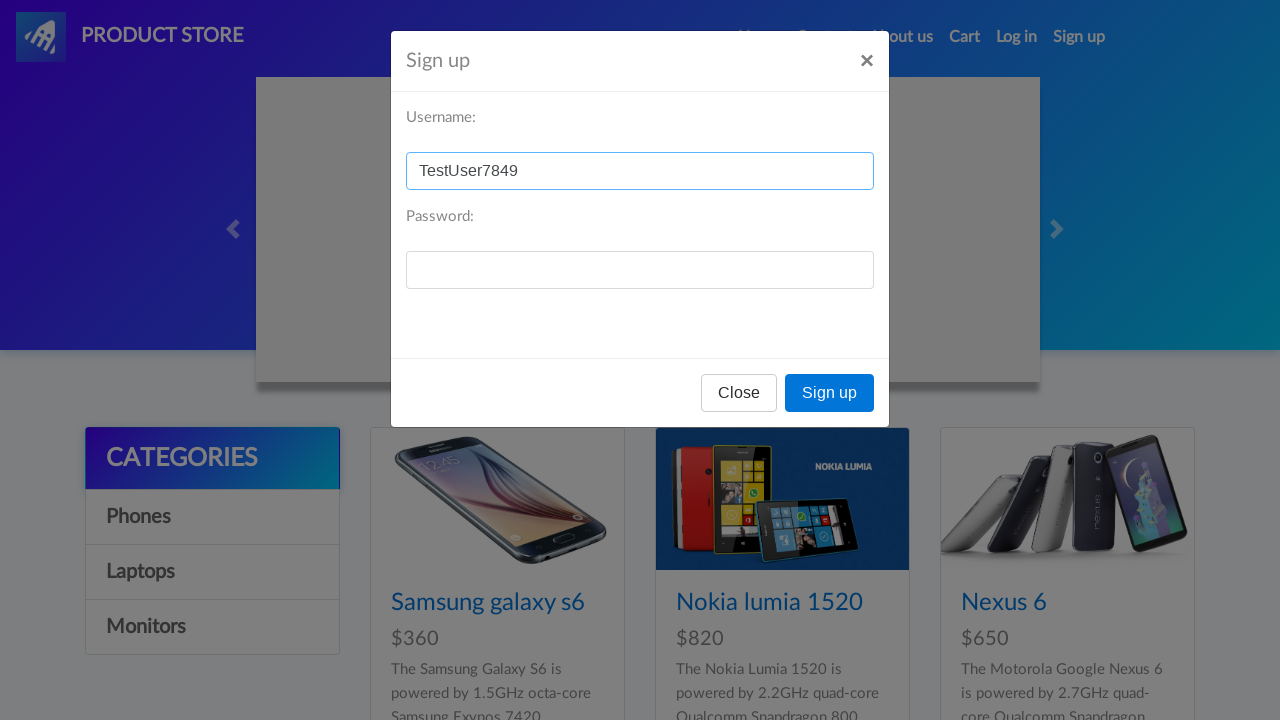

Clicked password input field at (640, 270) on #sign-password
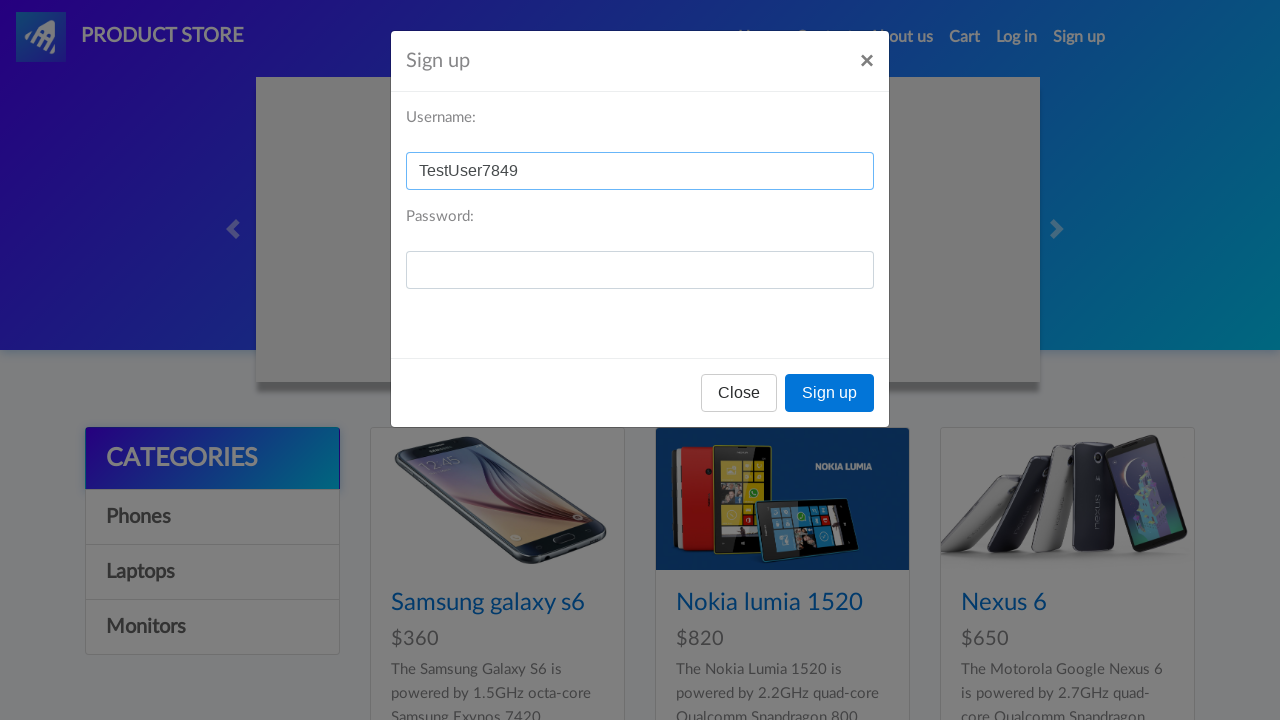

Filled password field with 'SecurePass2024' on #sign-password
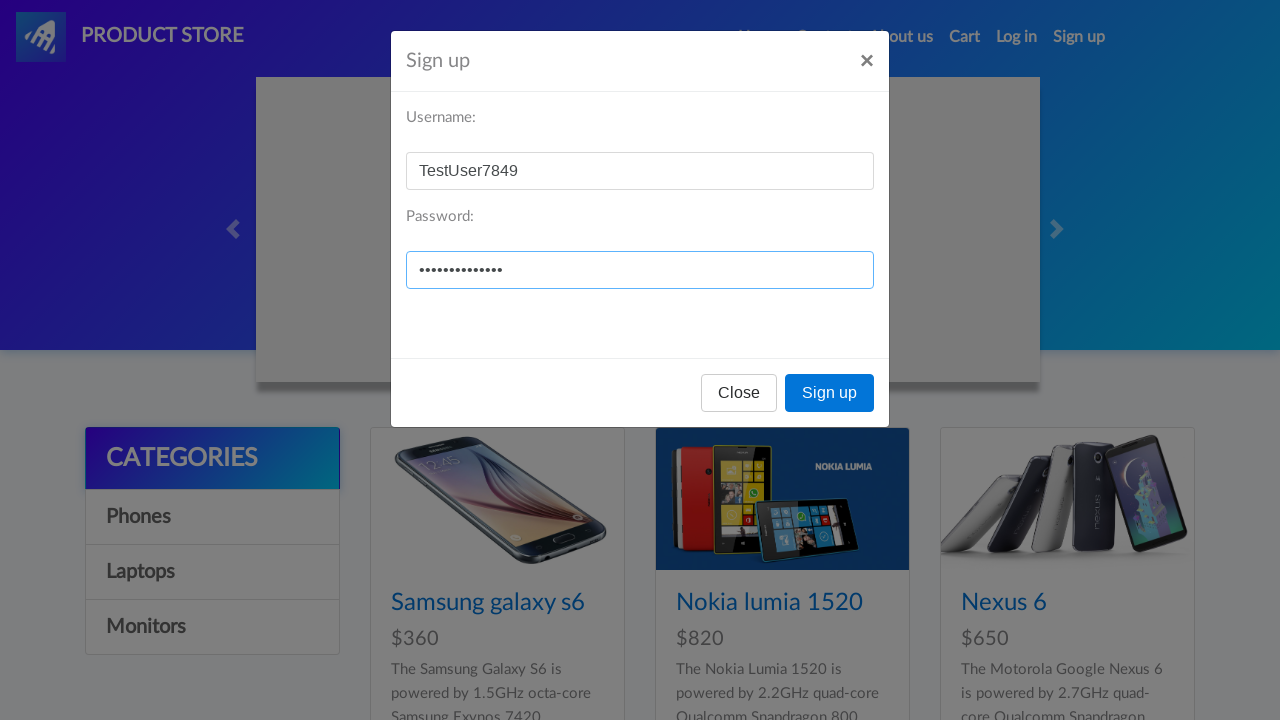

Clicked Sign up button to submit registration form at (830, 393) on xpath=//button[contains(text(),'Sign up')]
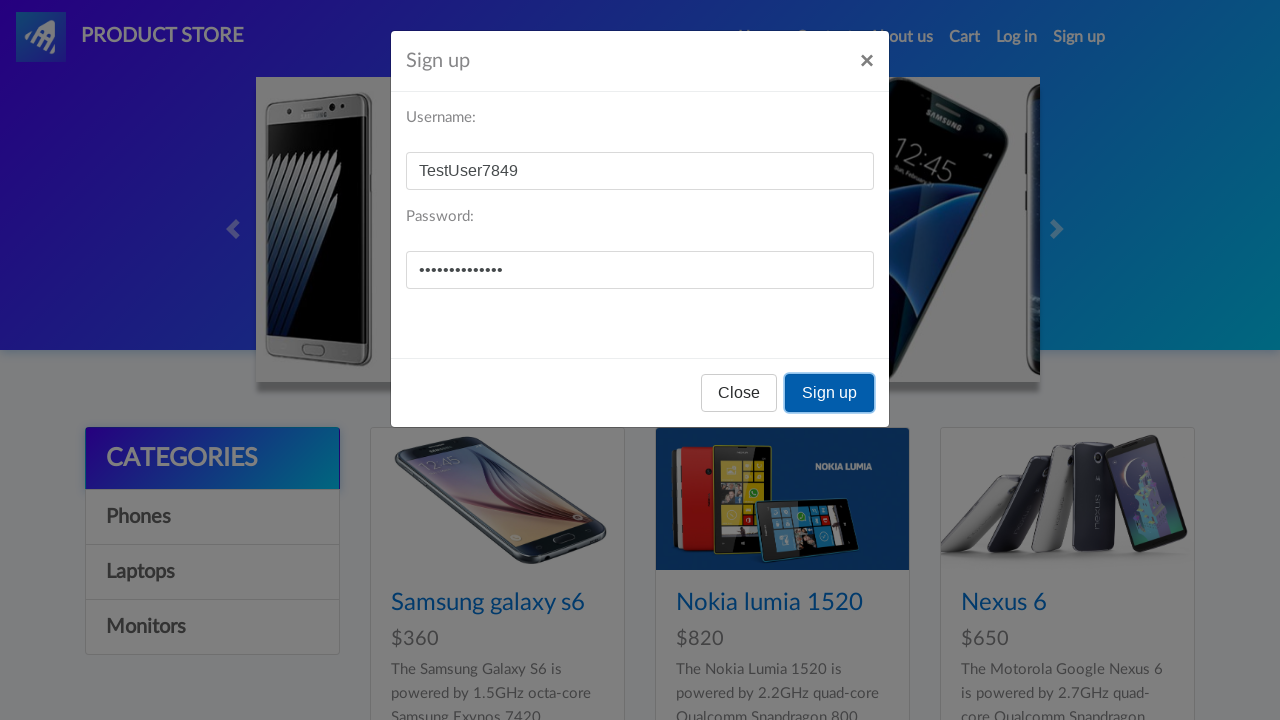

Waited for signup response alert
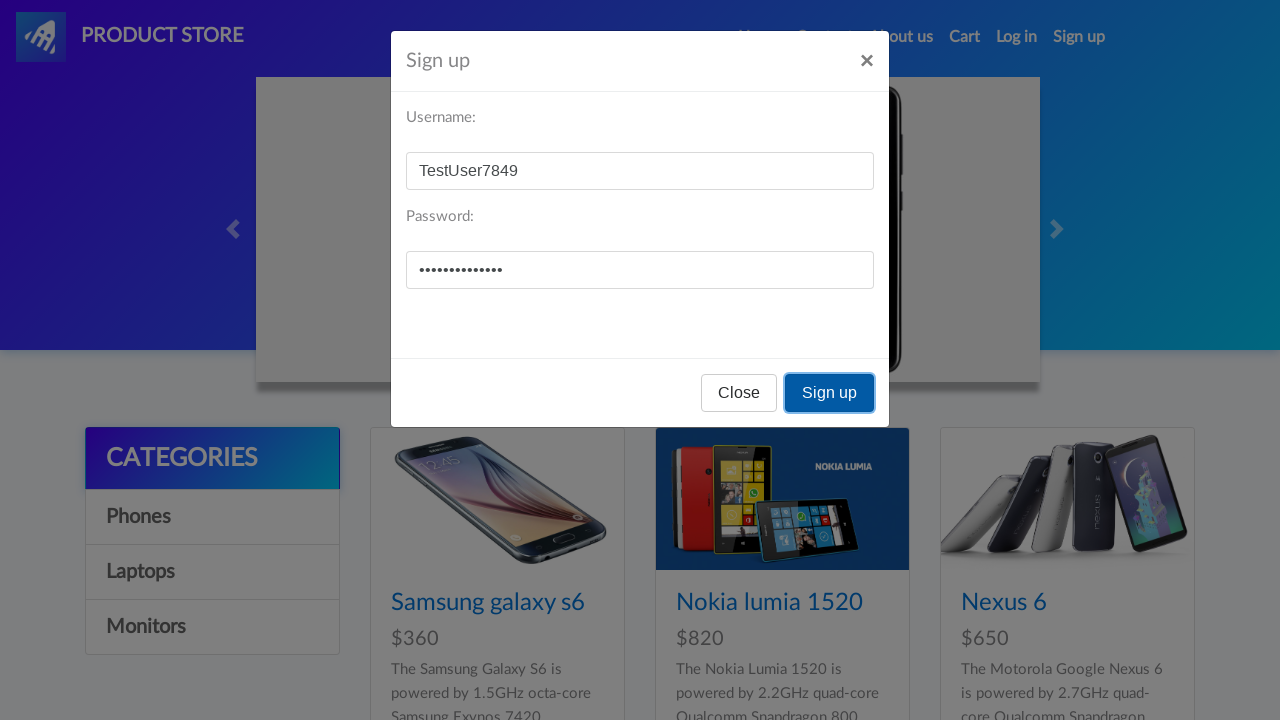

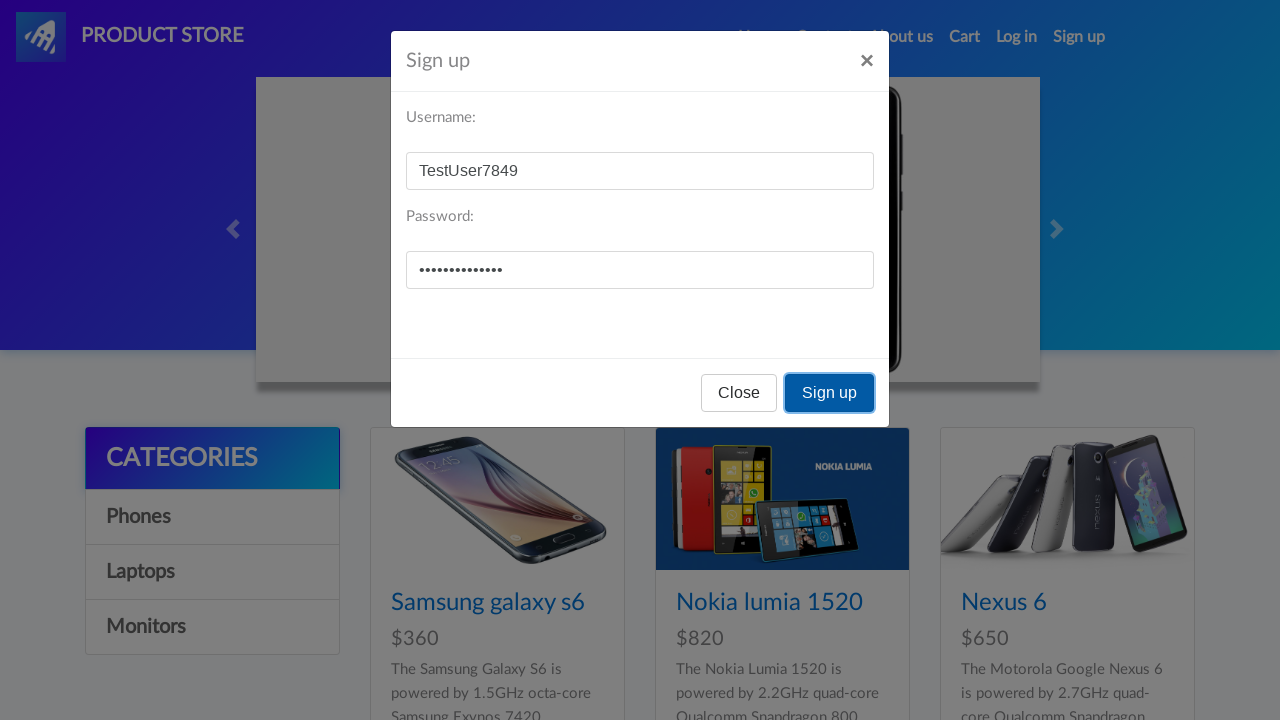